Navigates to Selenium HQ website and attempts to close any advertisement popup that may appear

Starting URL: https://www.seleniumhq.org/

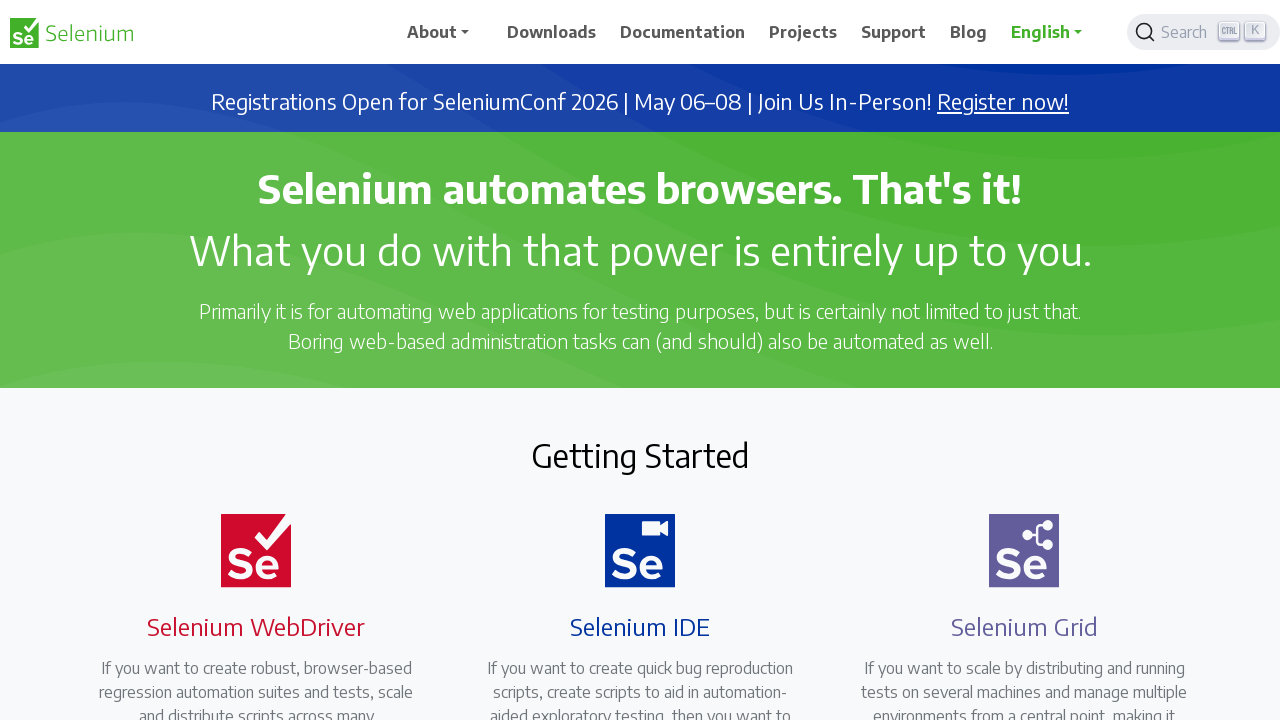

Navigated to Selenium HQ website
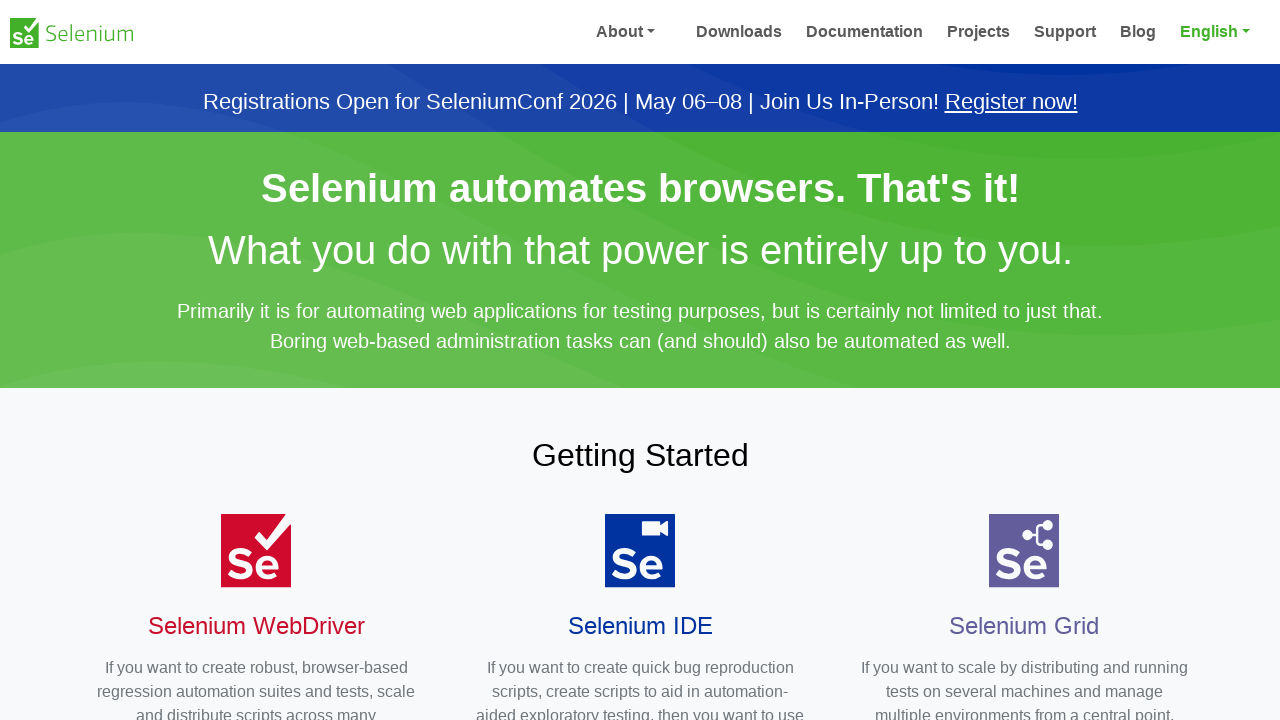

Advertisement popup not found, continuing on #close
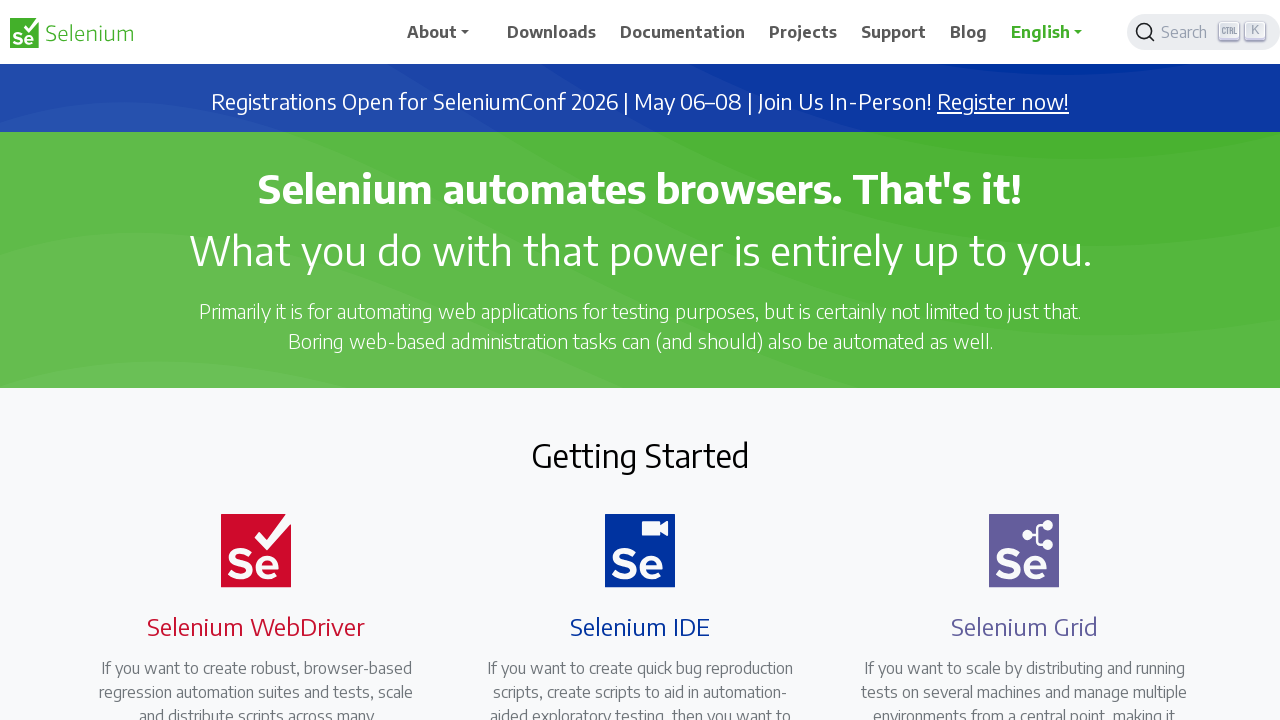

Retrieved current page URL
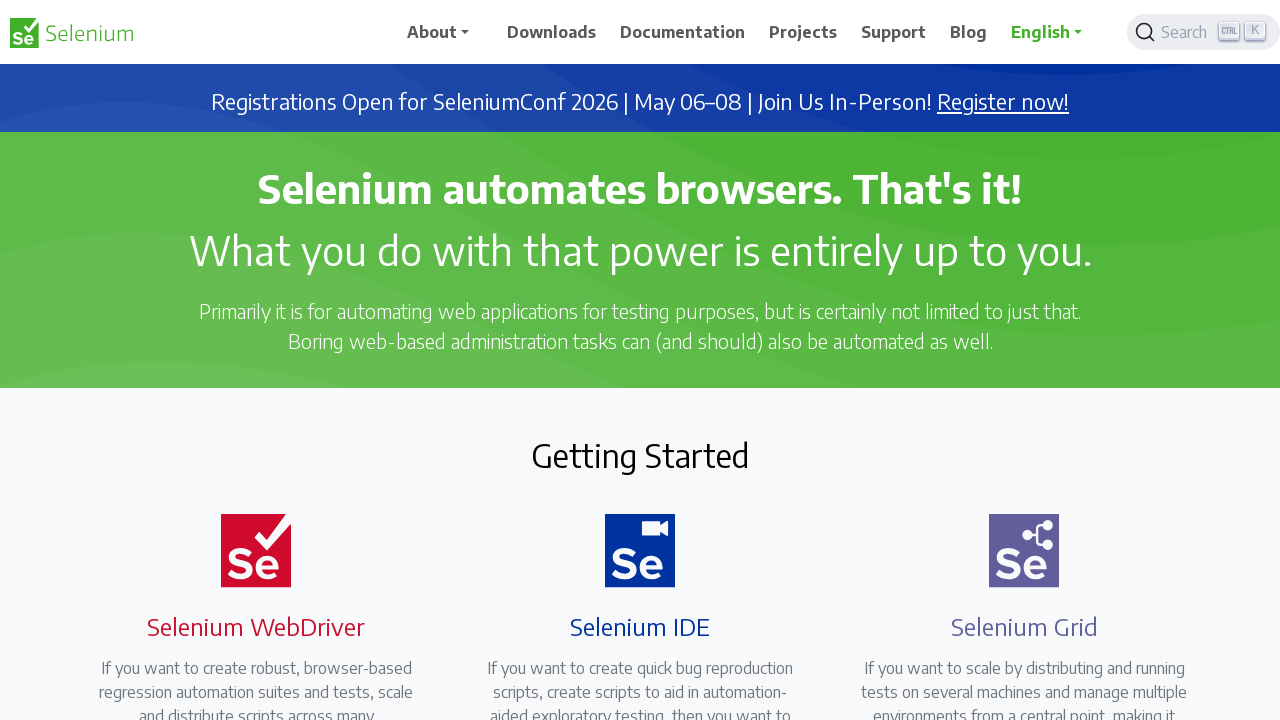

Retrieved page title
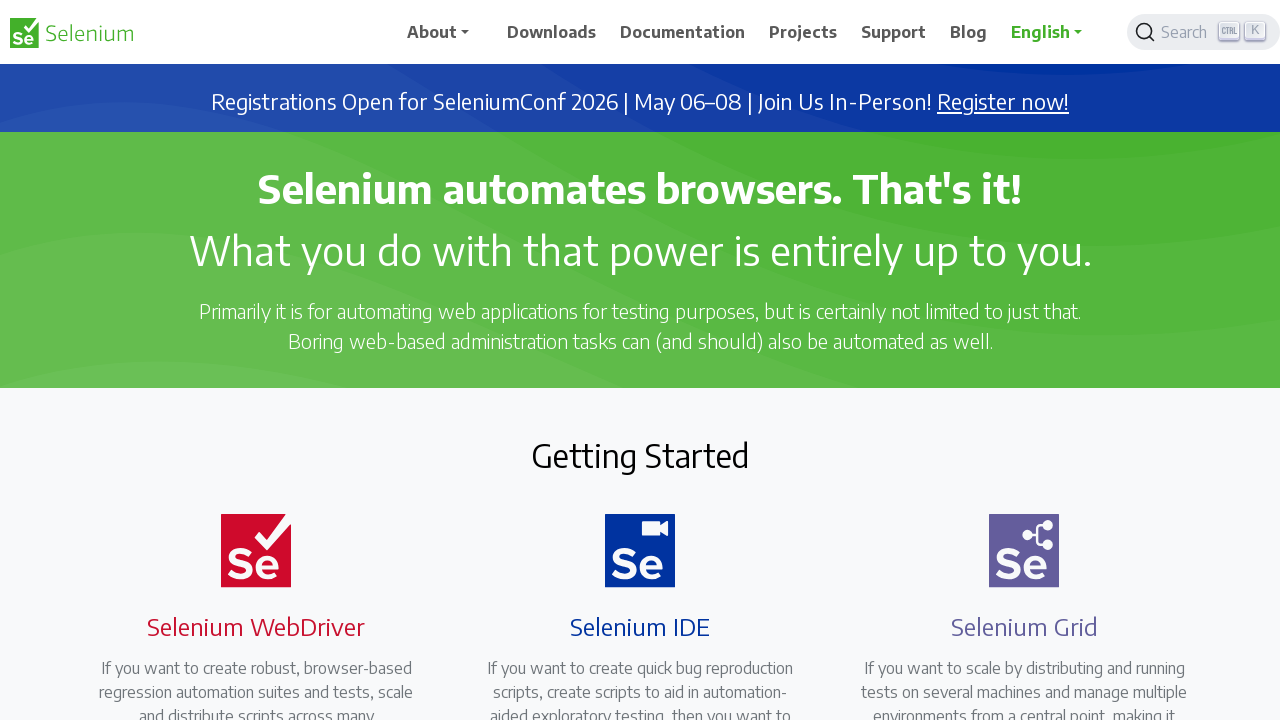

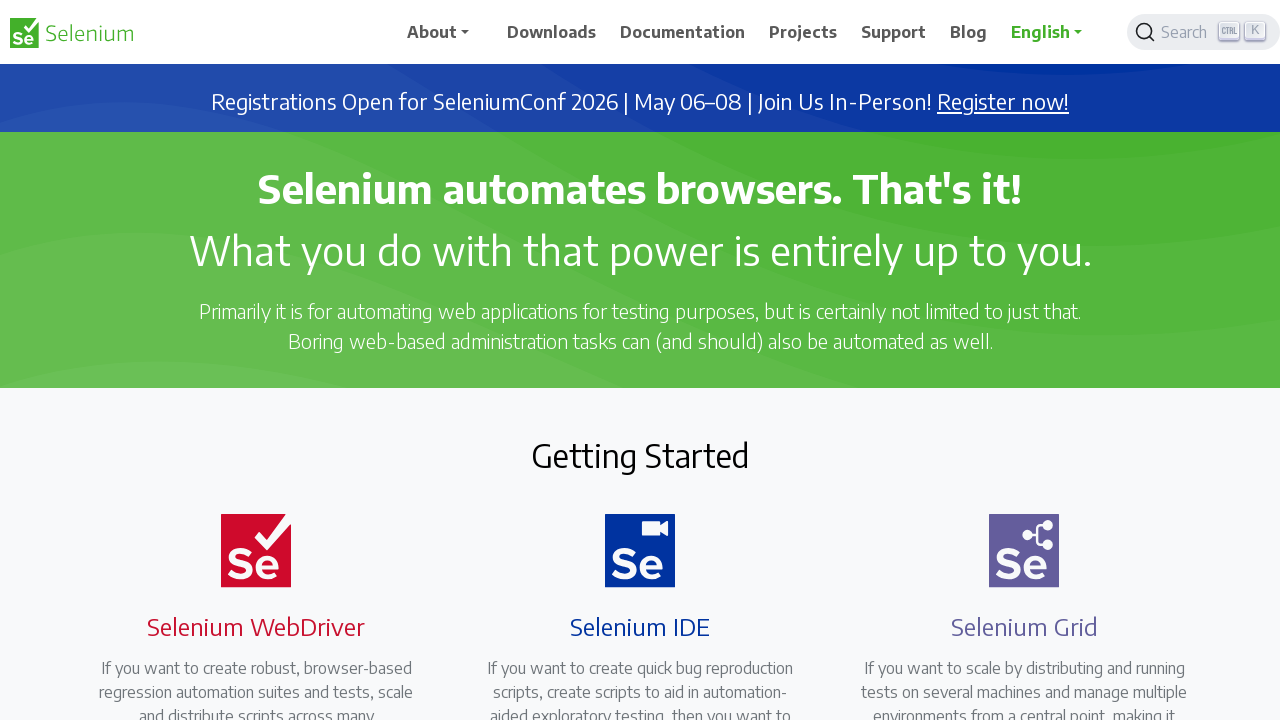